Tests a scrollable table component by scrolling to view content and verifying that the sum of values in a column matches the displayed total amount

Starting URL: https://rahulshettyacademy.com/AutomationPractice/

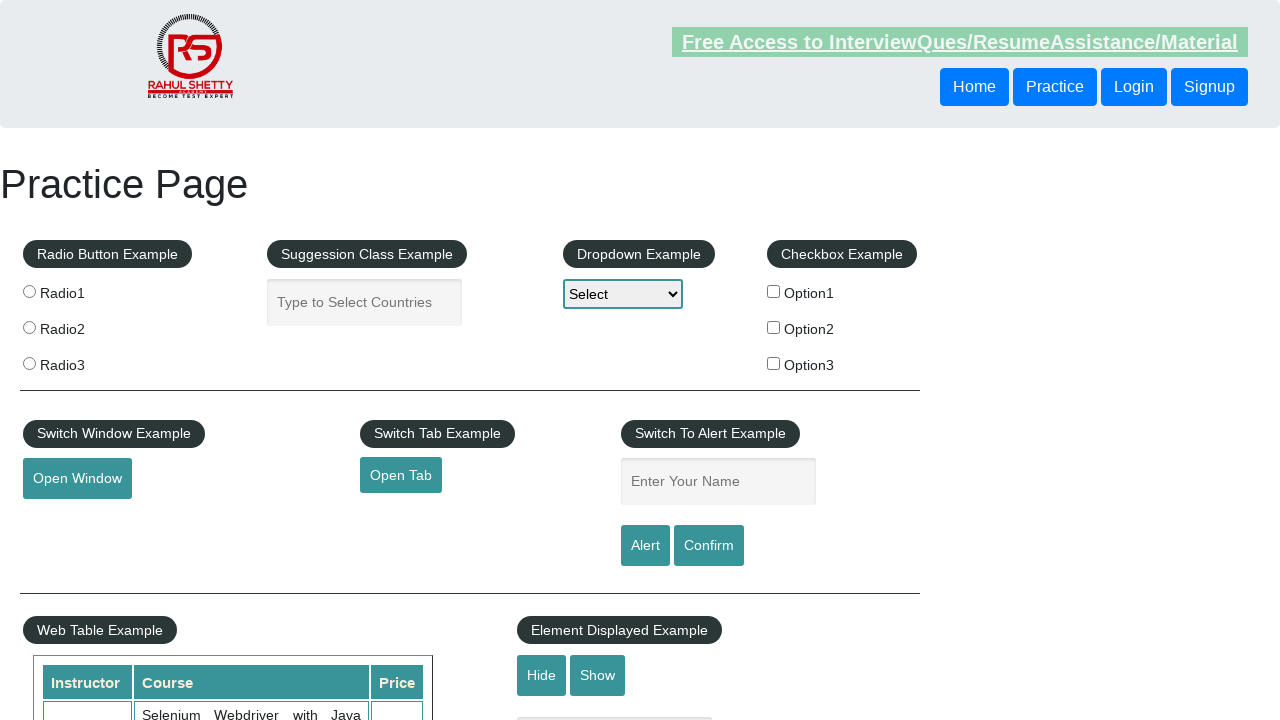

Scrolled down the page by 700 pixels
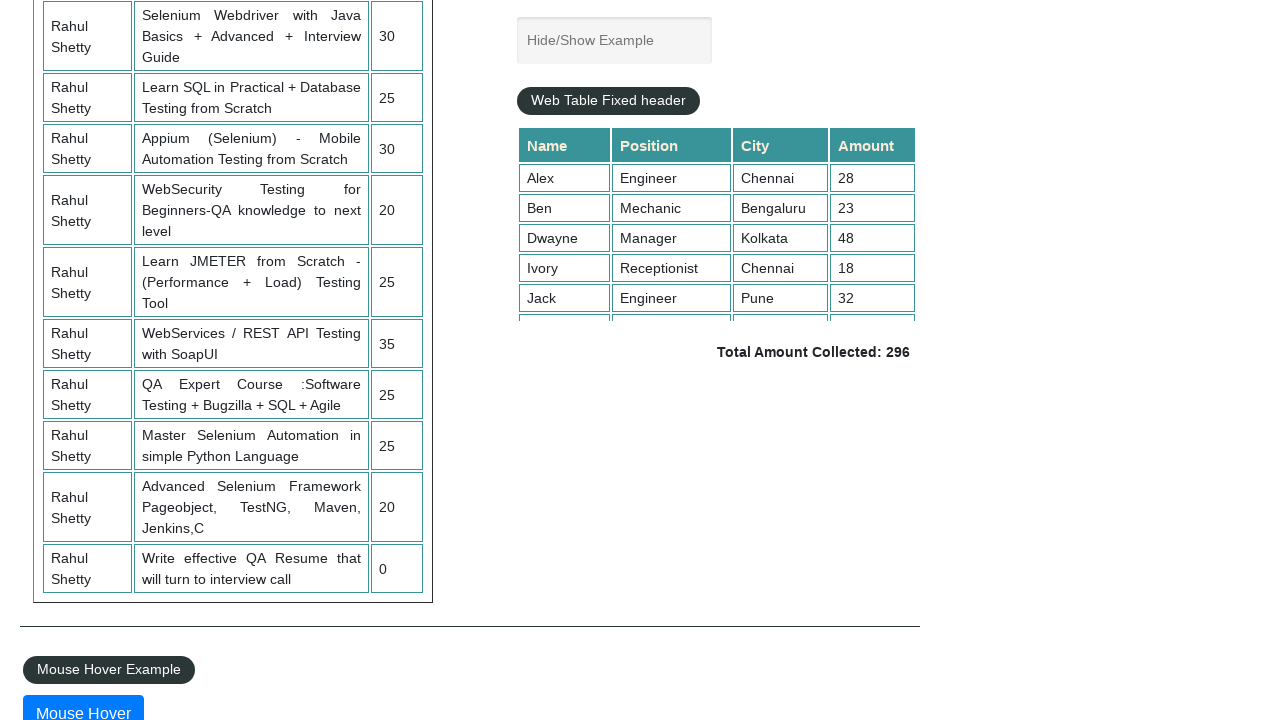

Scrolled within the table container to position 200
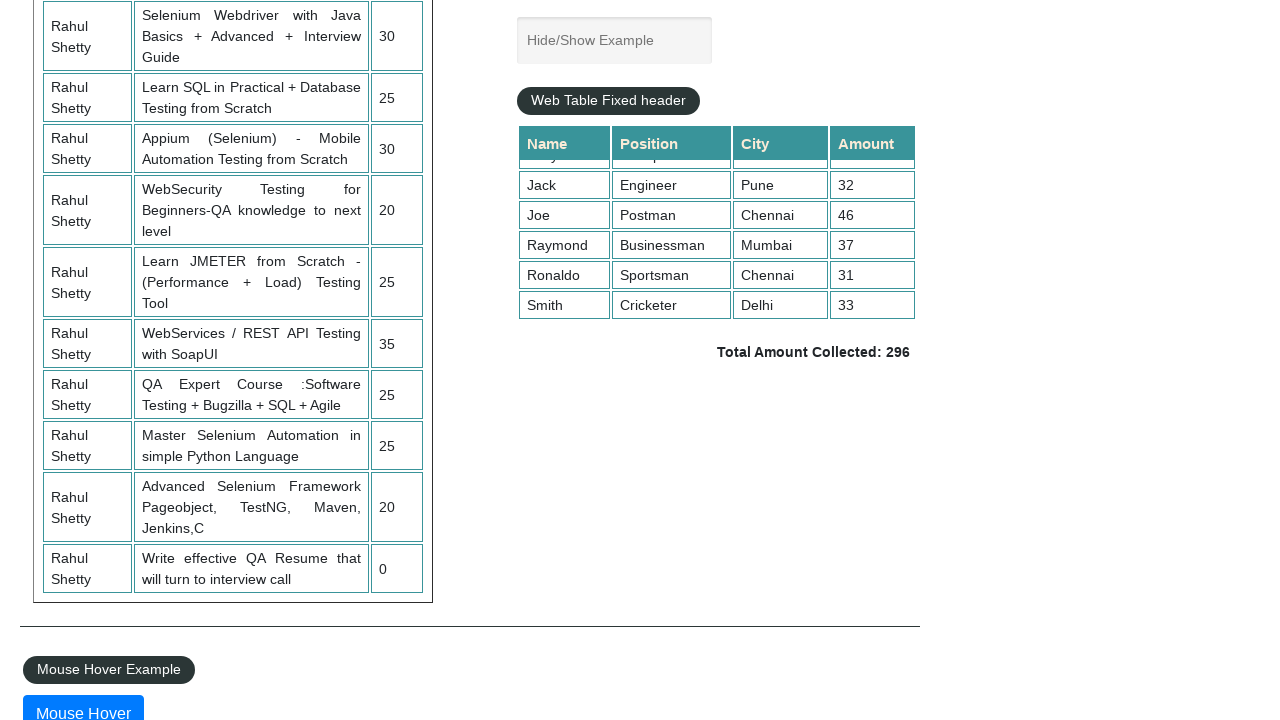

Table container is now visible
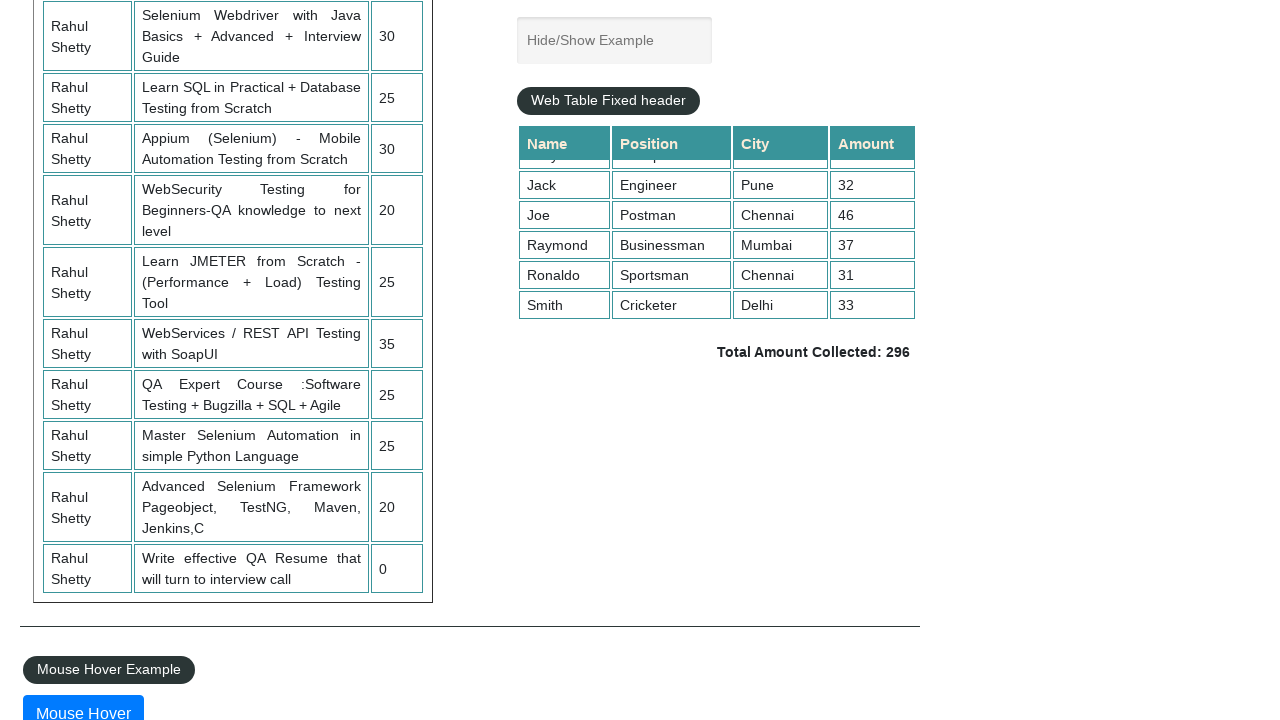

Retrieved all values from the 4th column of the table
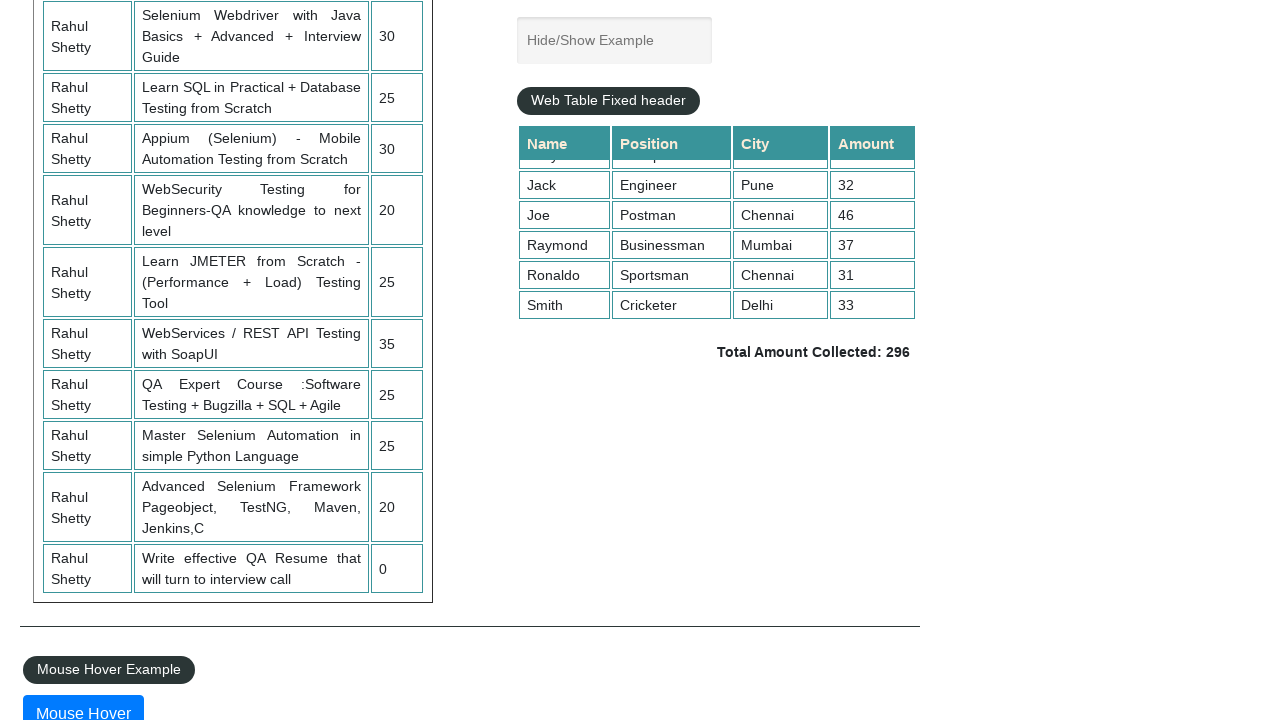

Calculated sum of column values: 296
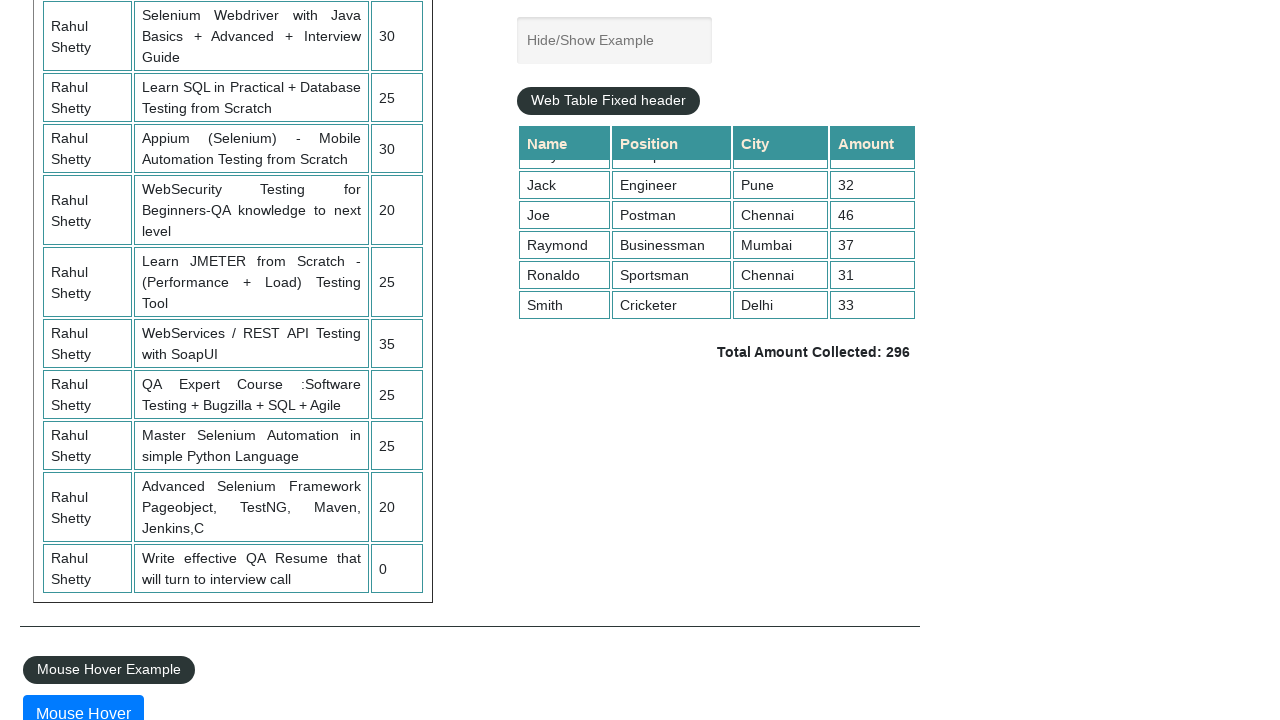

Retrieved the displayed total amount text
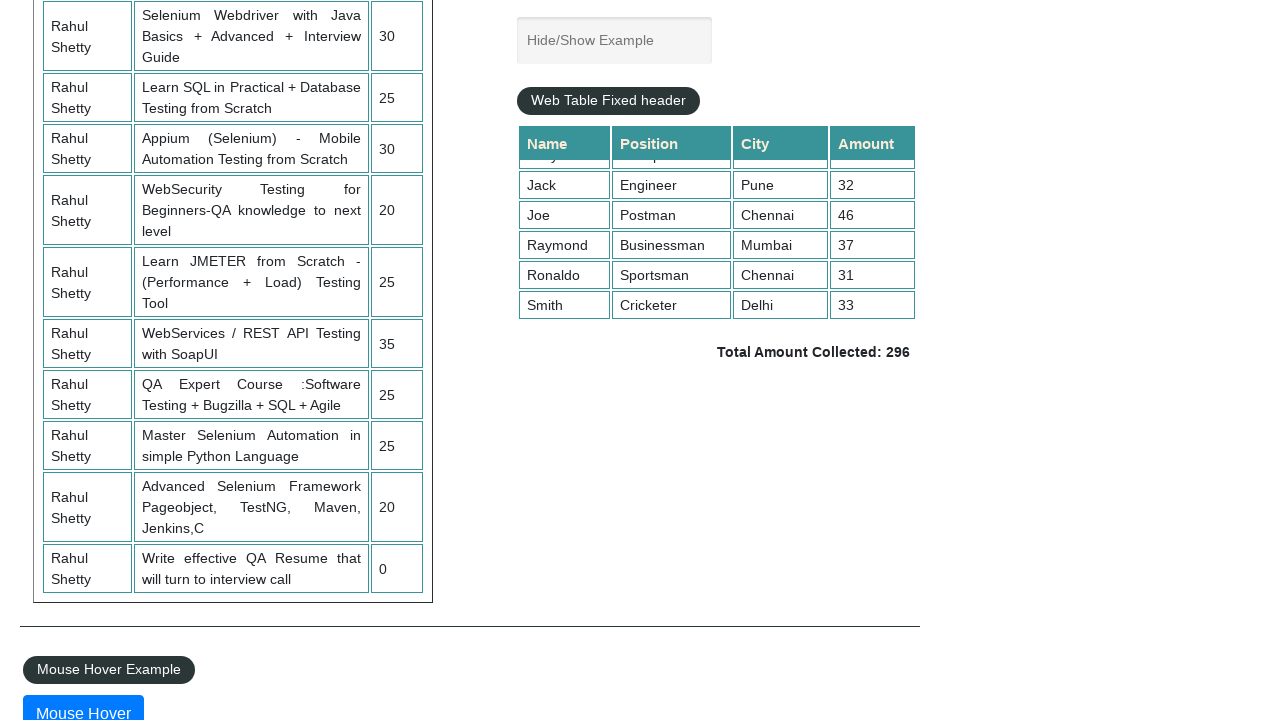

Parsed displayed total amount: 296
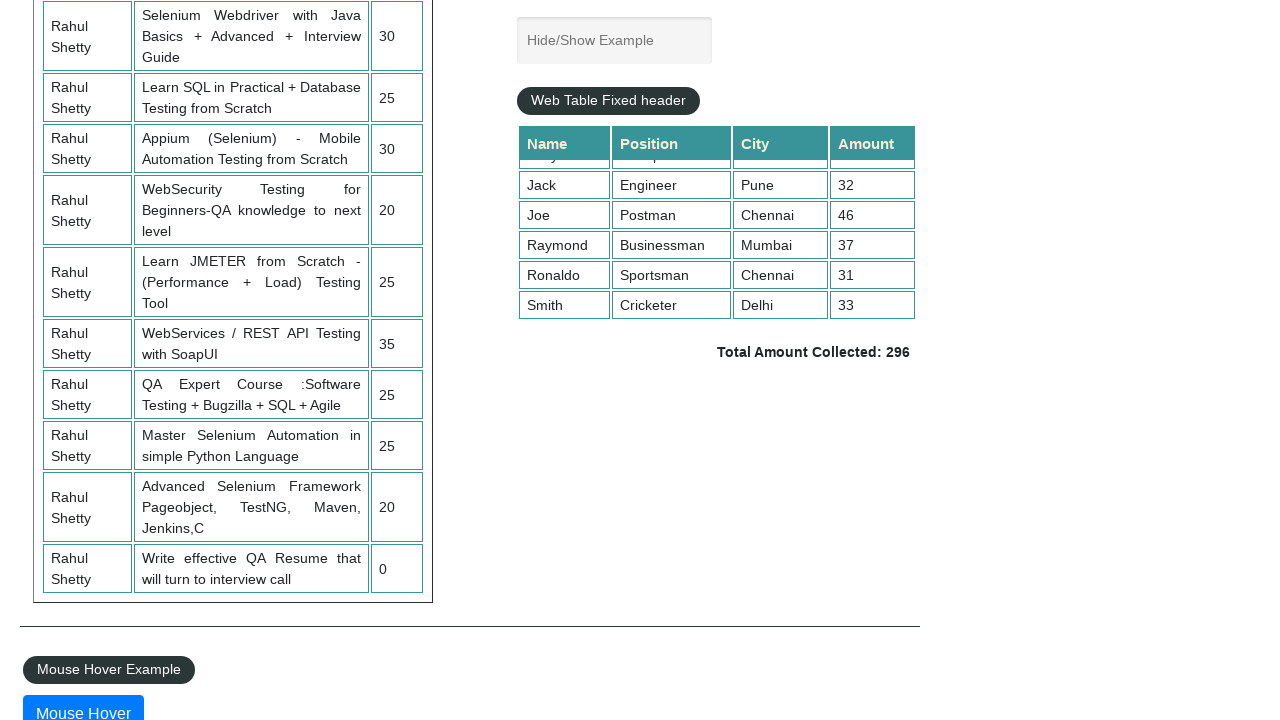

Verified that calculated sum (296) matches displayed total (296)
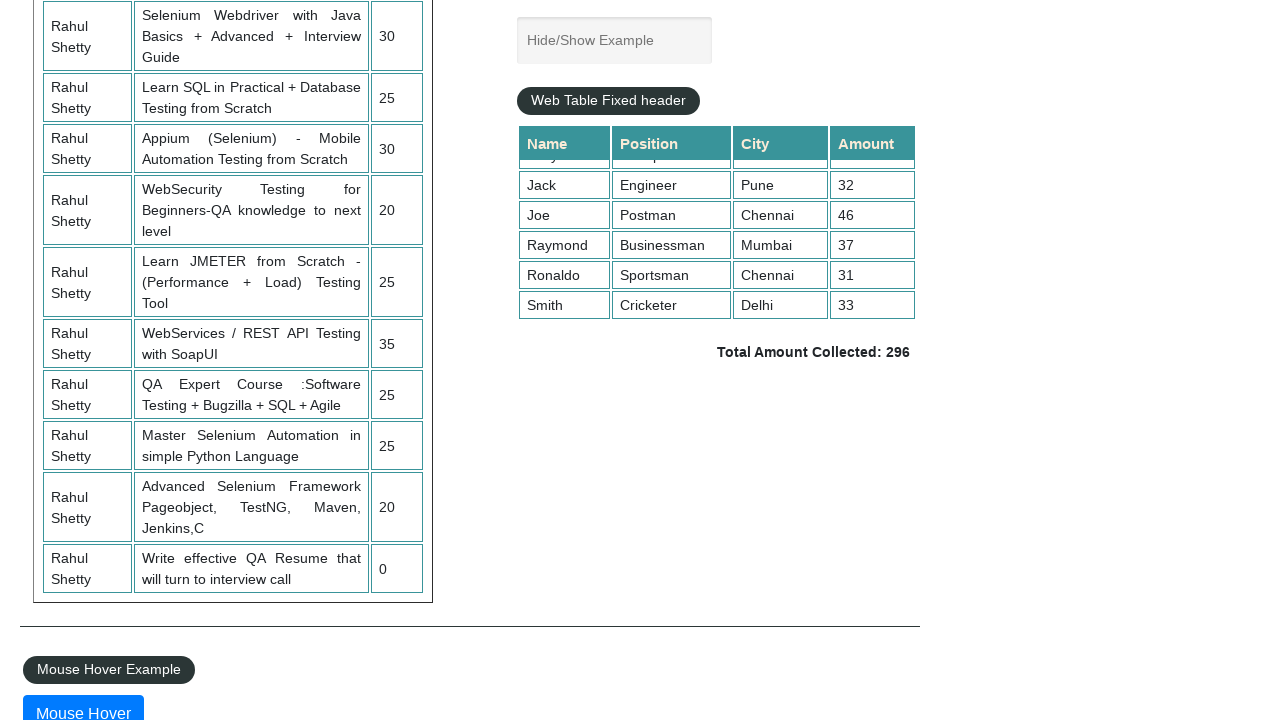

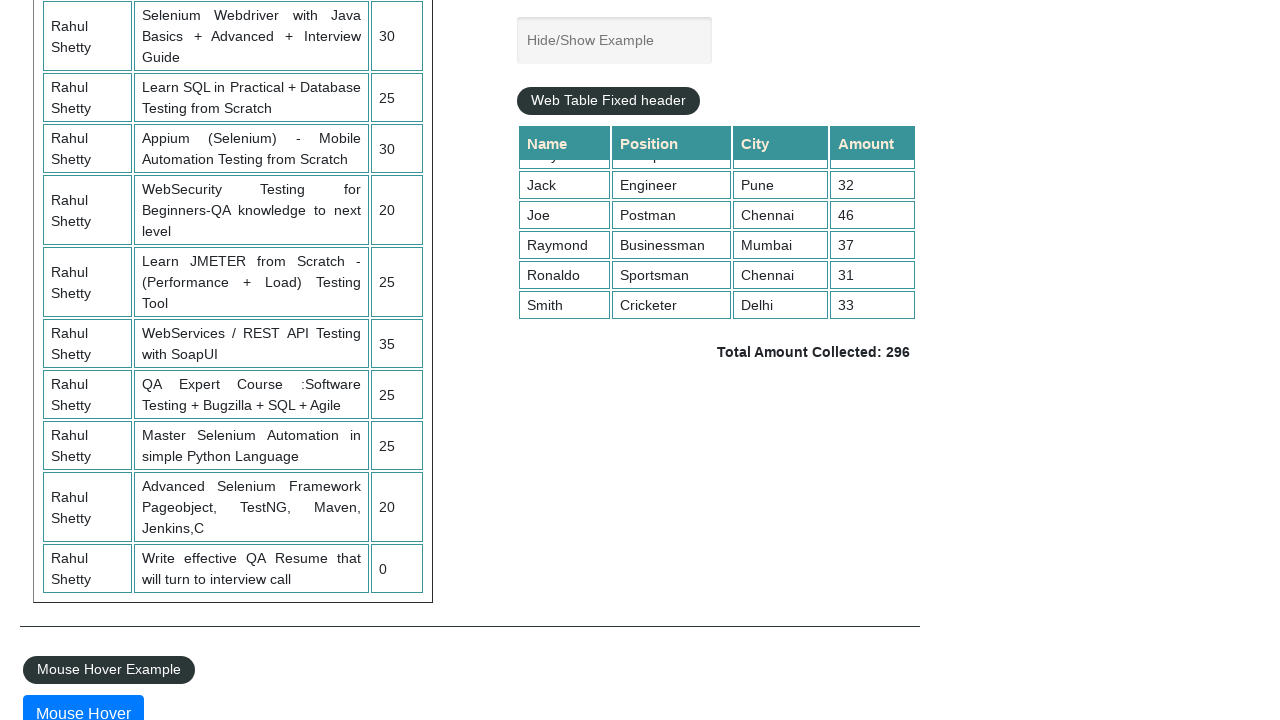